Tests AJAX functionality by clicking a button, waiting for dynamically loaded elements to appear, and verifying the text content of delayed elements.

Starting URL: https://v1.training-support.net/selenium/ajax

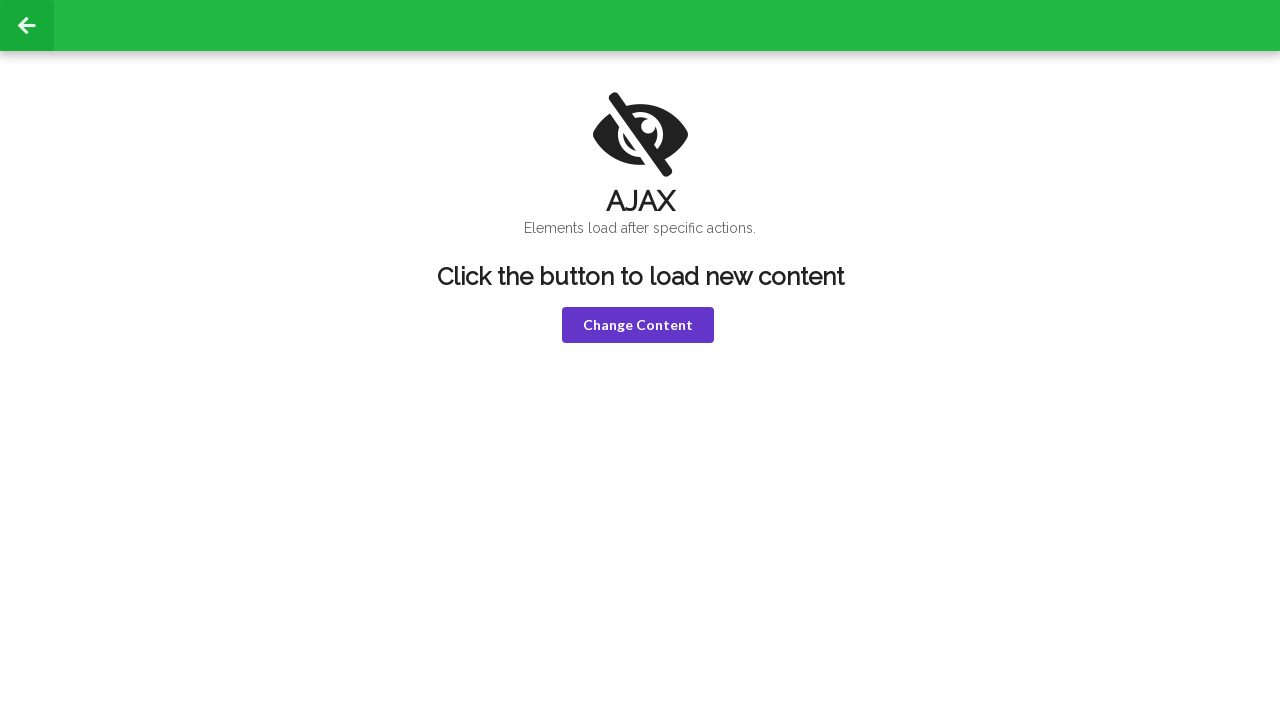

Clicked the violet button to trigger AJAX request at (638, 325) on button.violet
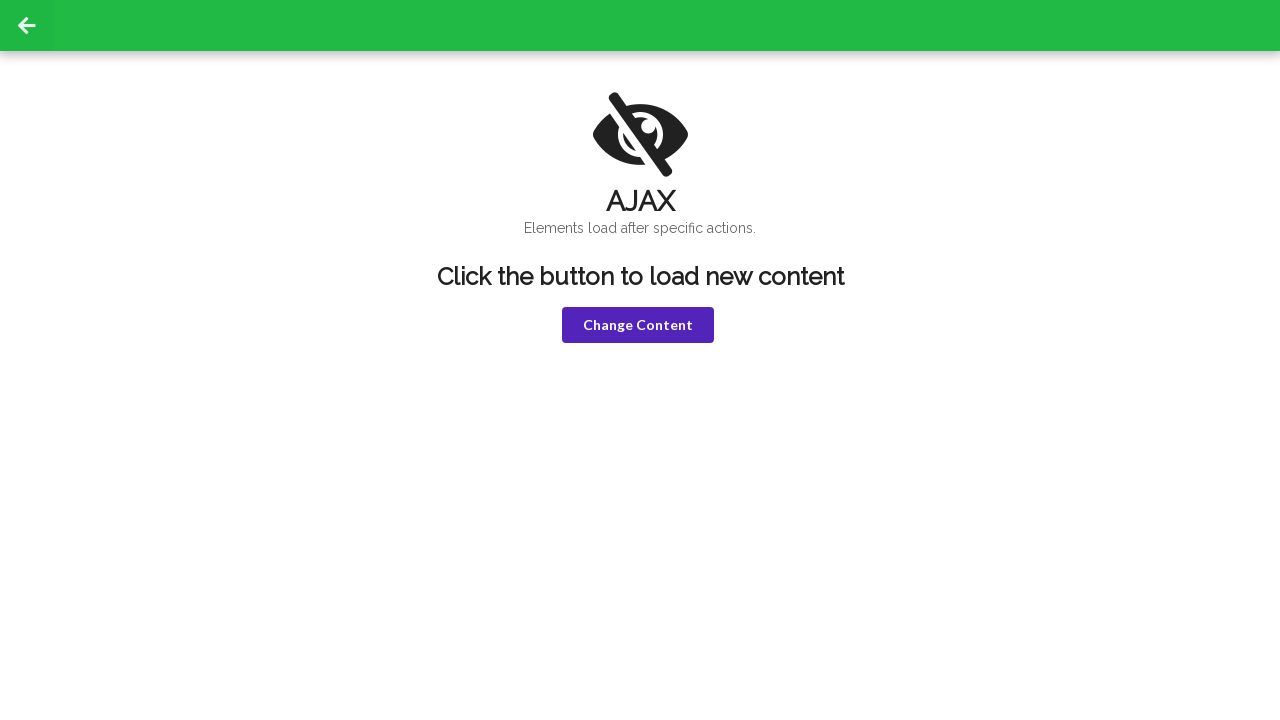

Waited for h1 element to appear after AJAX load
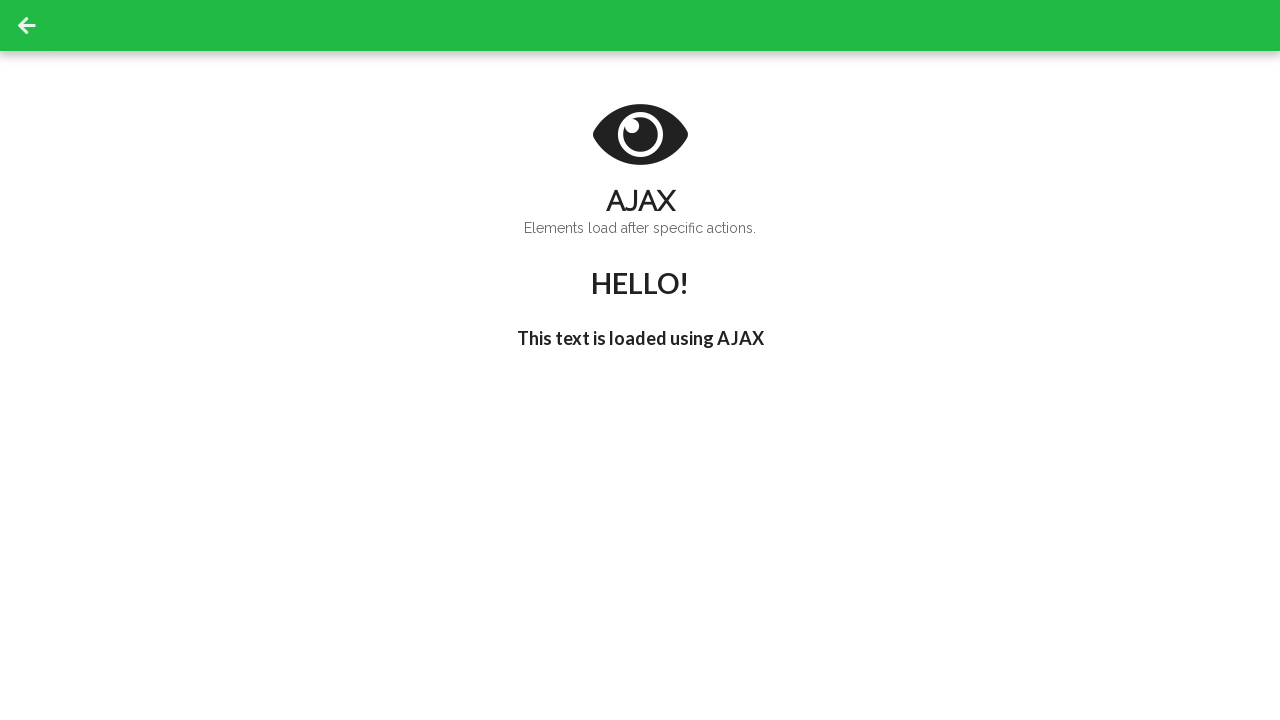

Waited for delayed h3 text to update with "I'm late!"
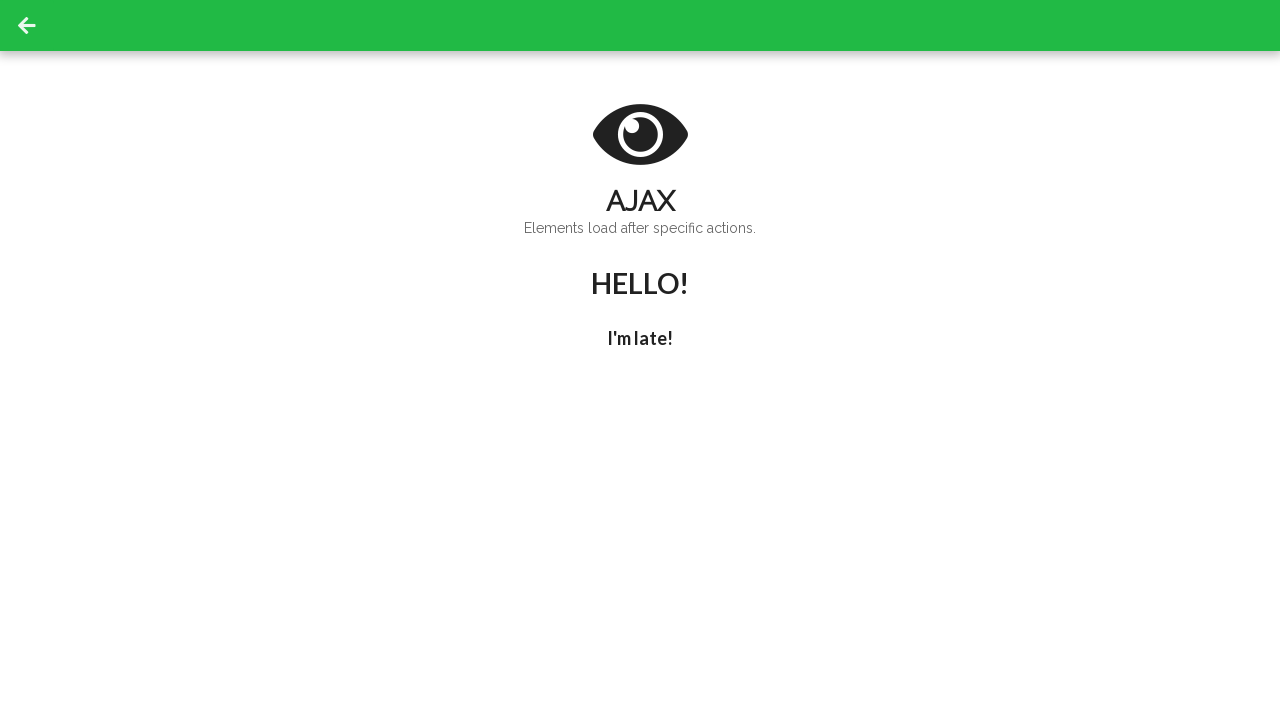

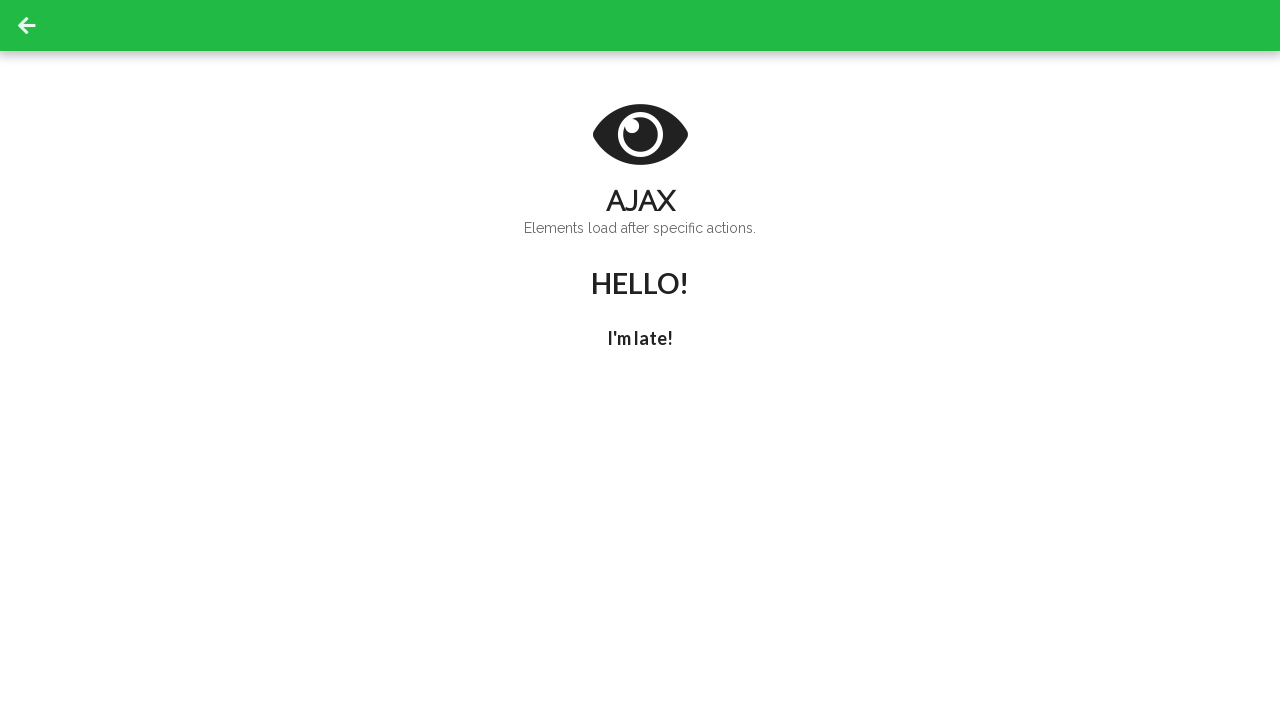